Navigates to Shopify Development page via Technologies dropdown and returns back

Starting URL: https://www.tranktechnologies.com/

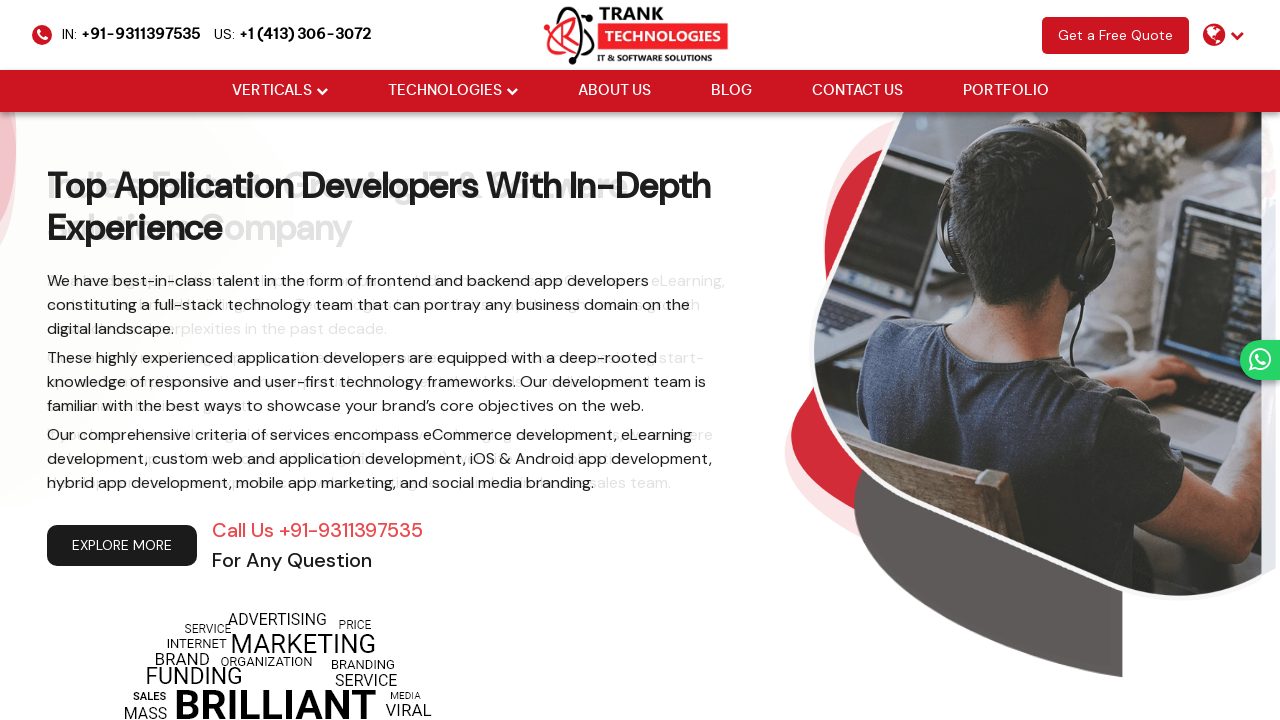

Hovered over Technologies dropdown menu at (444, 91) on xpath=//li[@class='drop_down']//a[@href='#'][normalize-space()='Technologies']
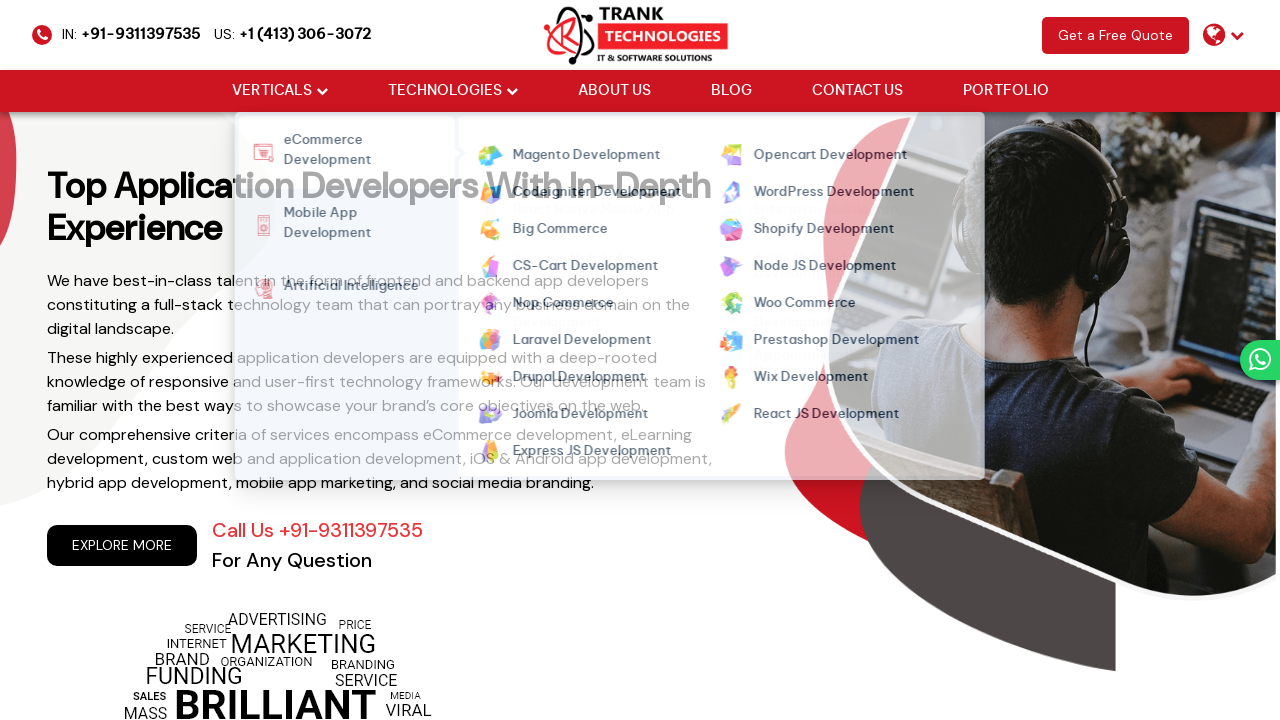

Waited 1 second for dropdown to expand
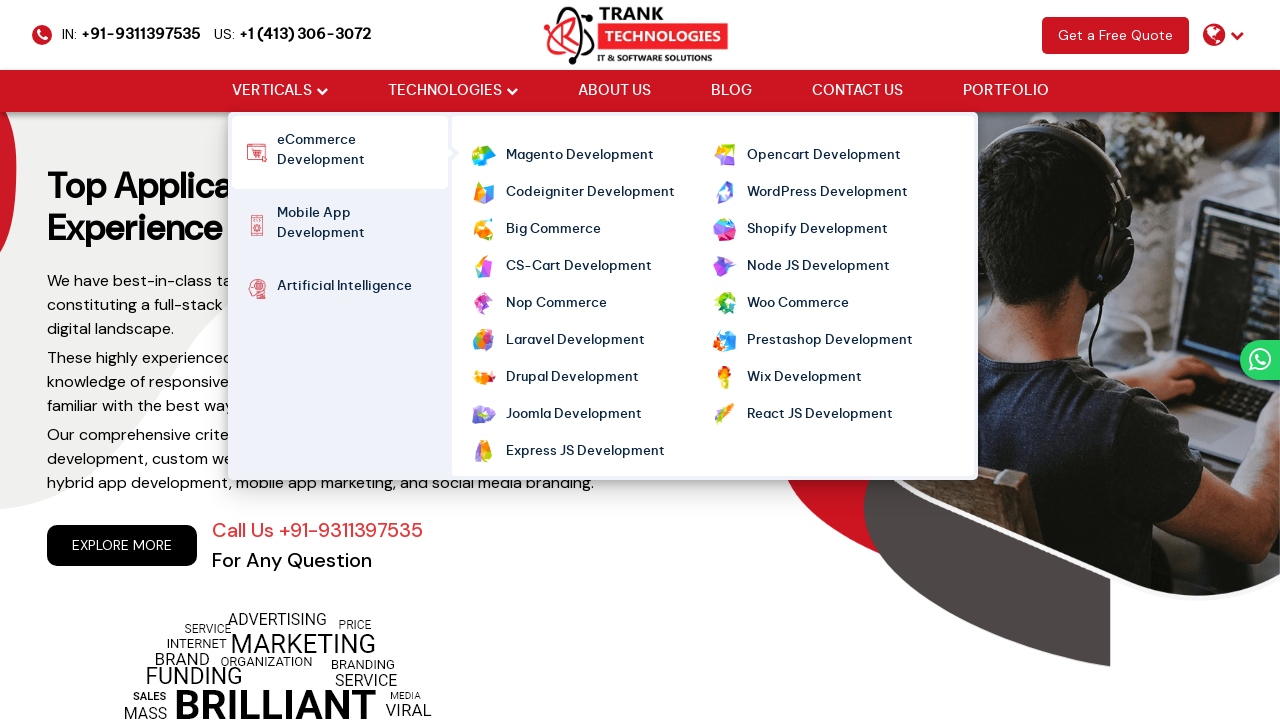

Clicked Shopify Development link in dropdown at (817, 230) on xpath=//ul[@class='cm-flex cm-flex-wrap']//a[normalize-space()='Shopify Developm
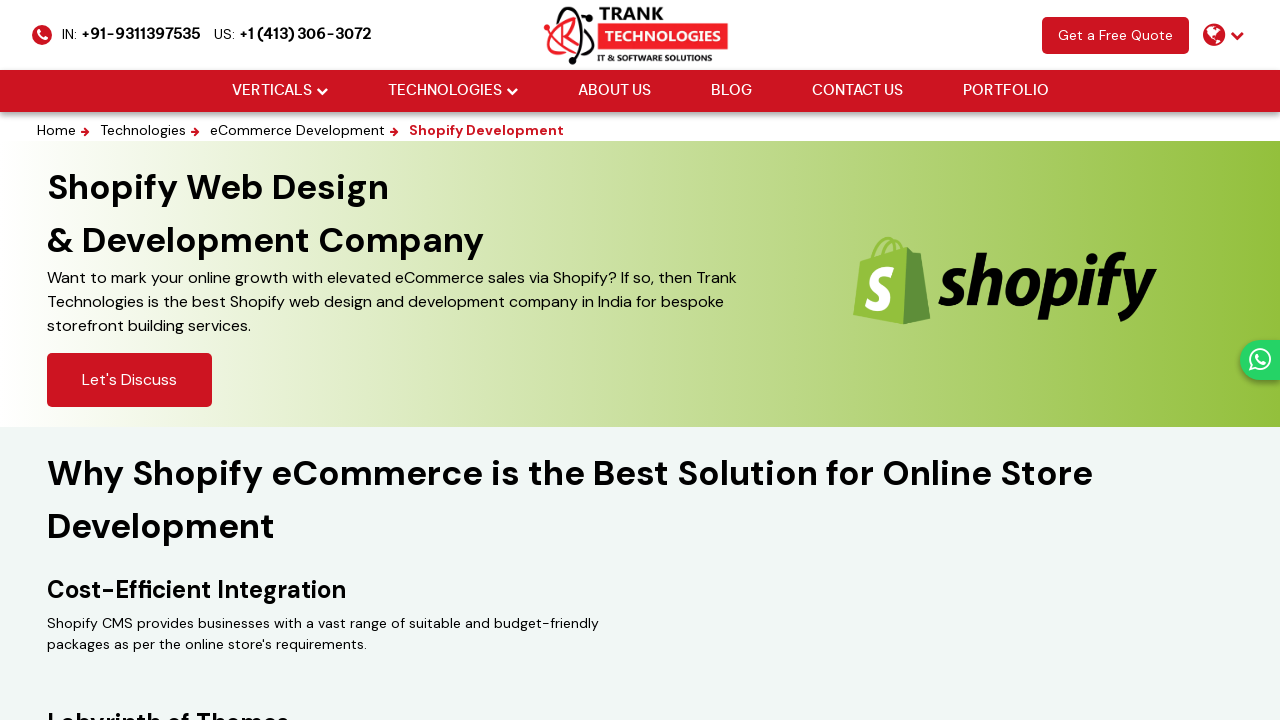

Waited 1 second for Shopify Development page to load
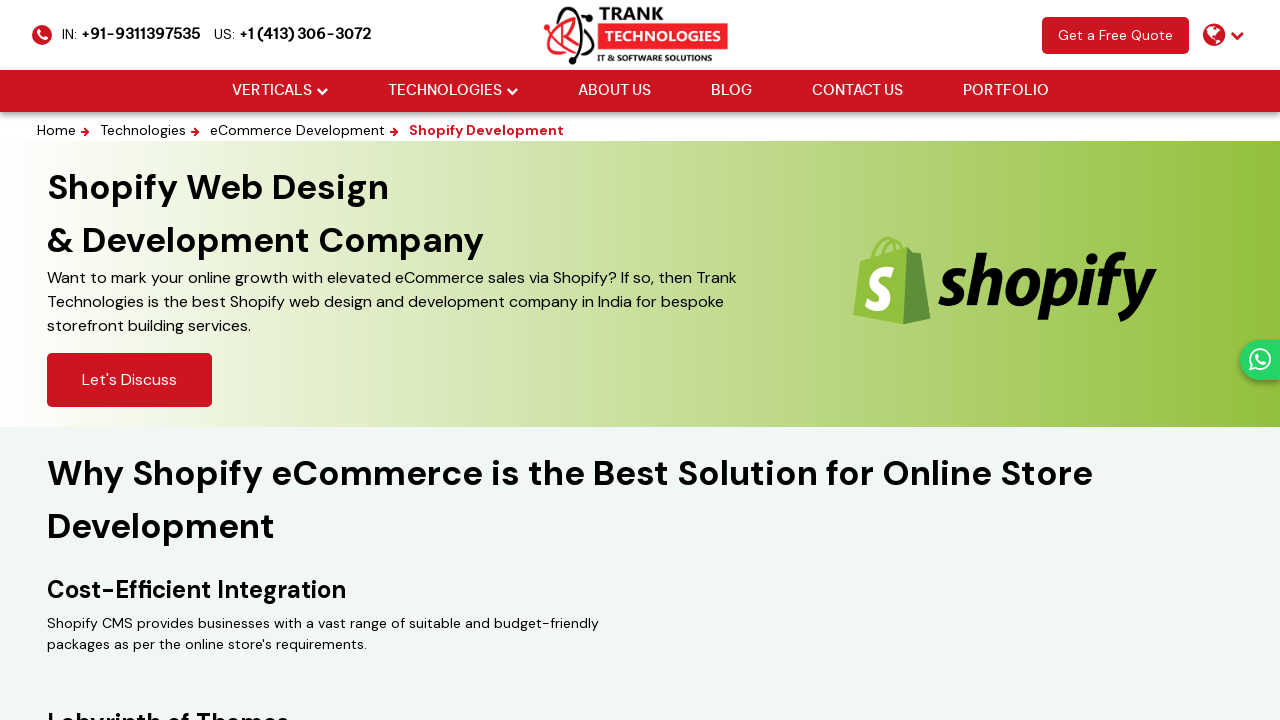

Navigated back to previous page
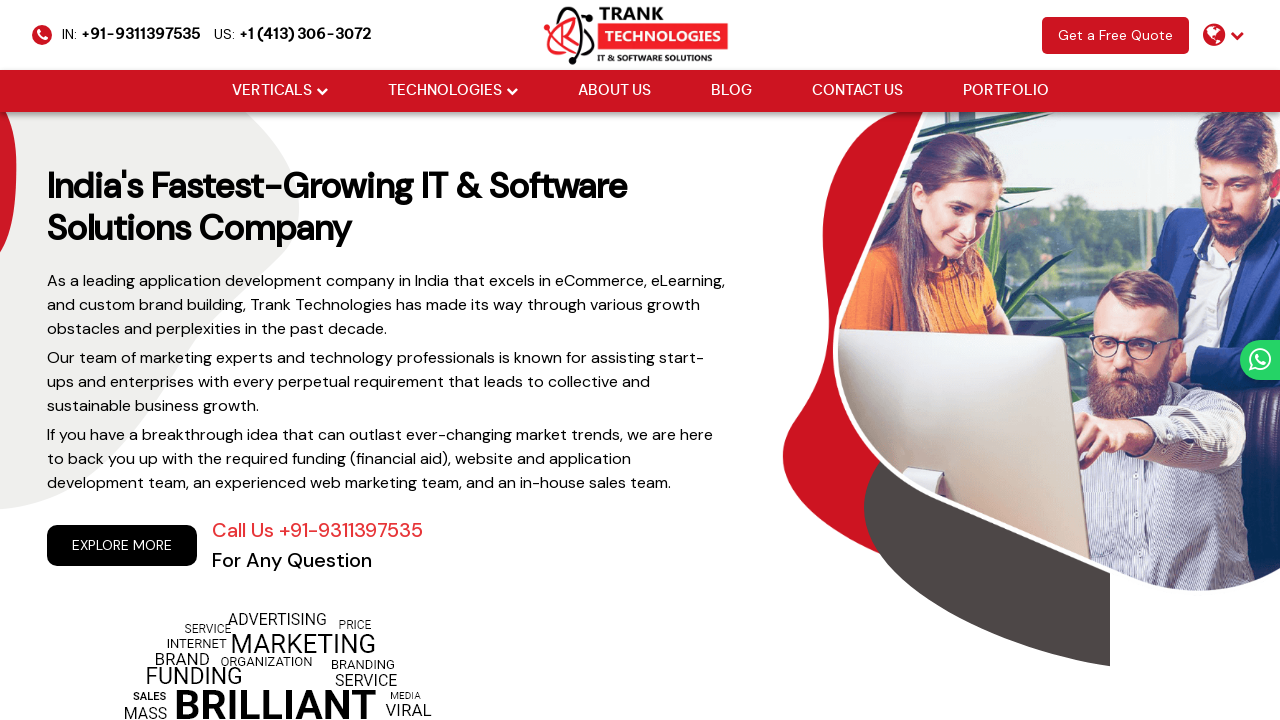

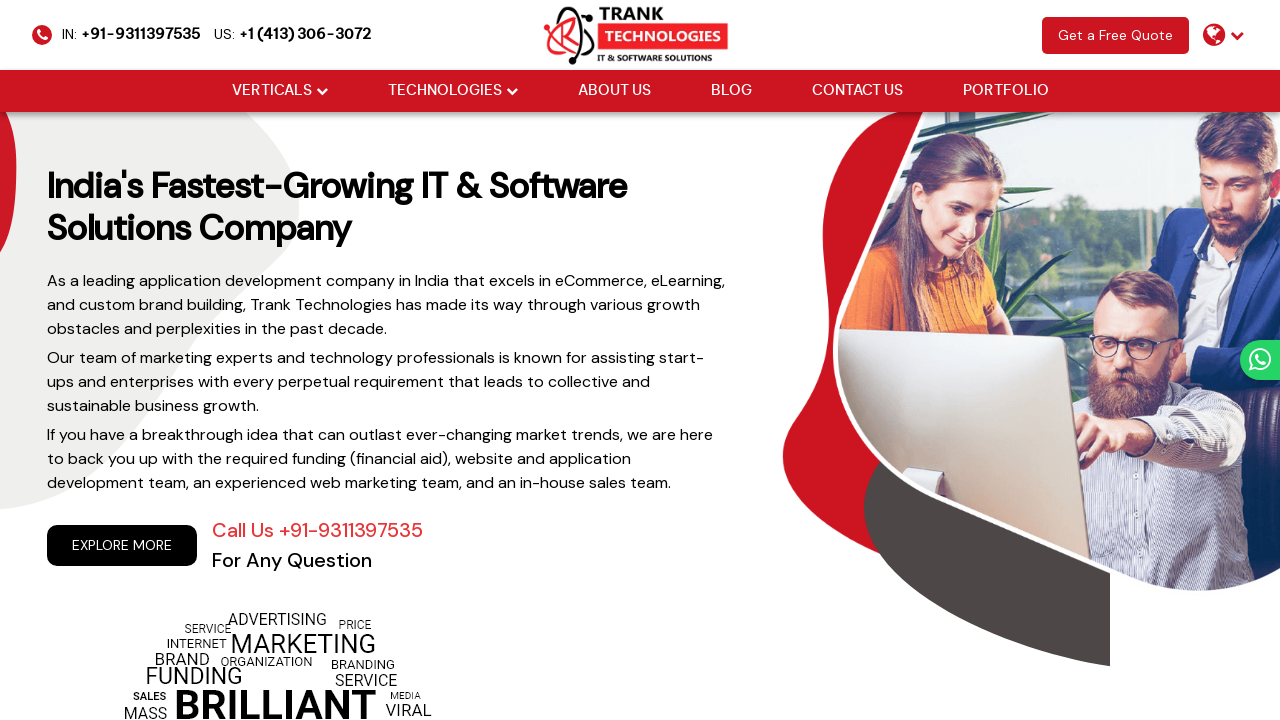